Navigates to the ITLearn360 website and verifies that anchor links are present on the page

Starting URL: https://www.itlearn360.com/

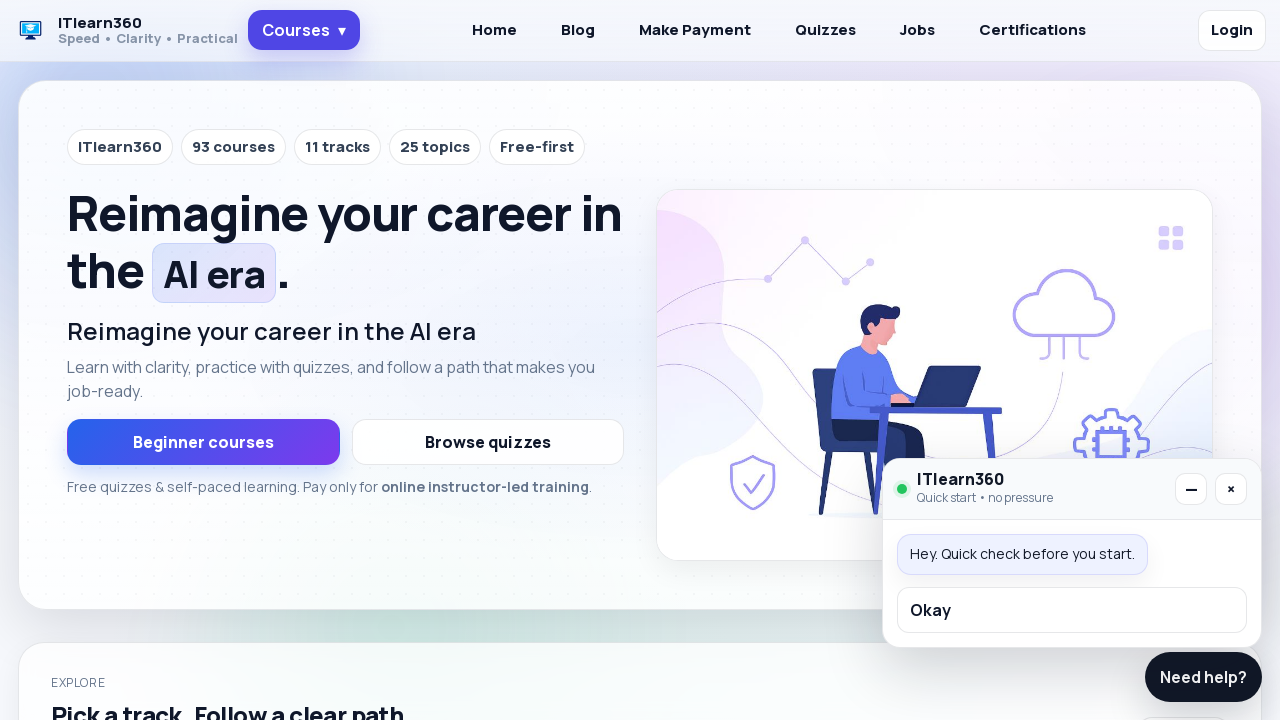

Waited for anchor links to load on ITLearn360 website
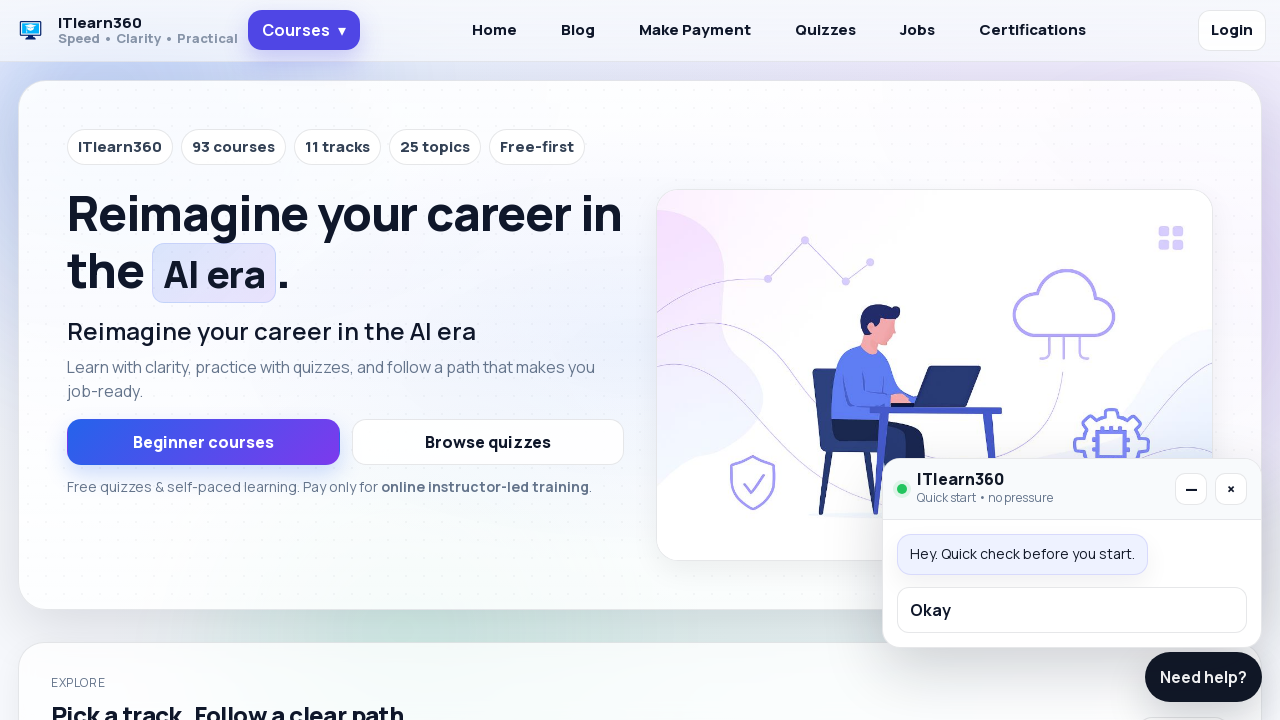

Located all anchor tags on the page
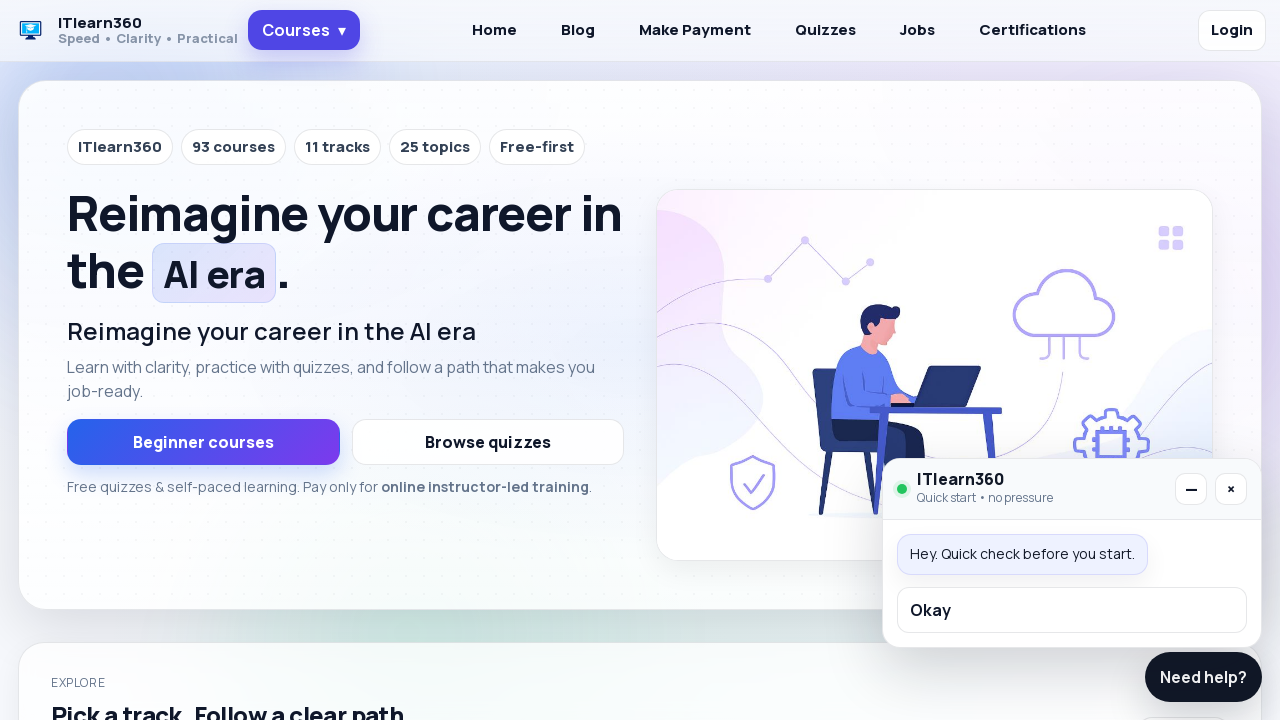

Verified that 36 anchor links are present on the page
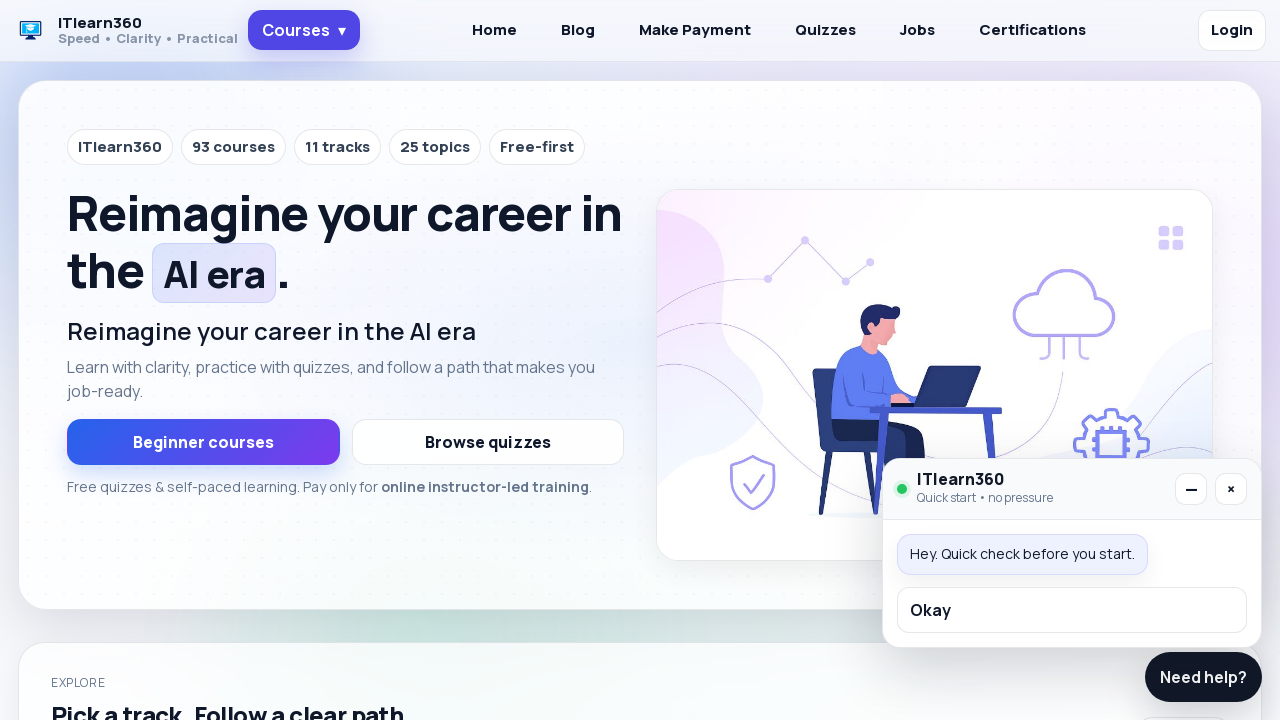

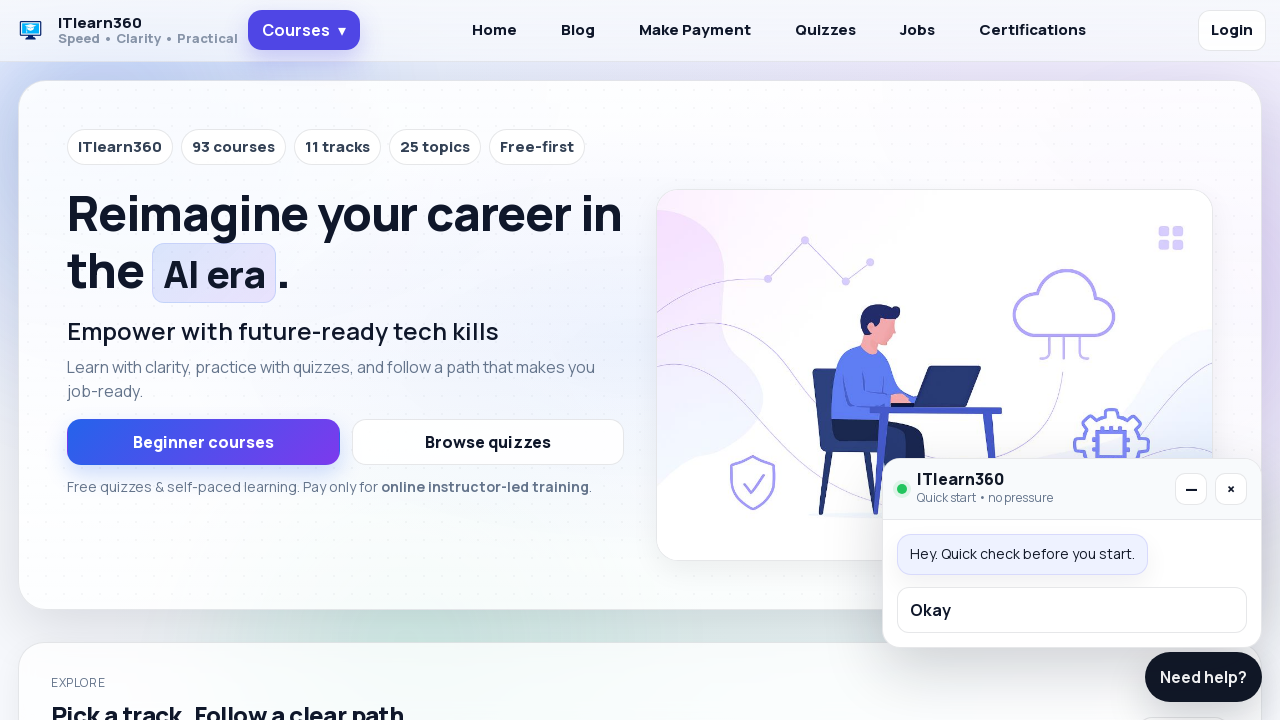